Navigates to the Drag and drop page and verifies the page title

Starting URL: https://bonigarcia.dev/selenium-webdriver-java/

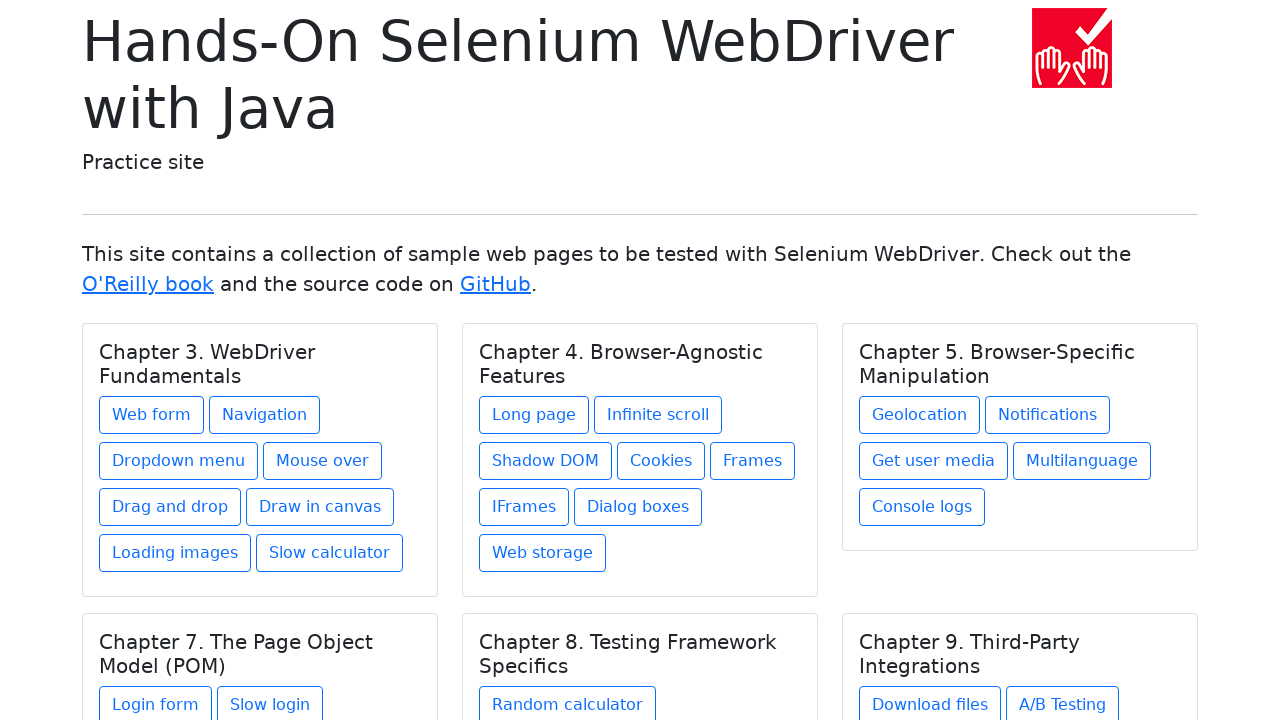

Clicked on Drag and drop link from Chapter 3 at (170, 507) on xpath=//h5[text() = 'Chapter 3. WebDriver Fundamentals']/../a[@href = 'drag-and-
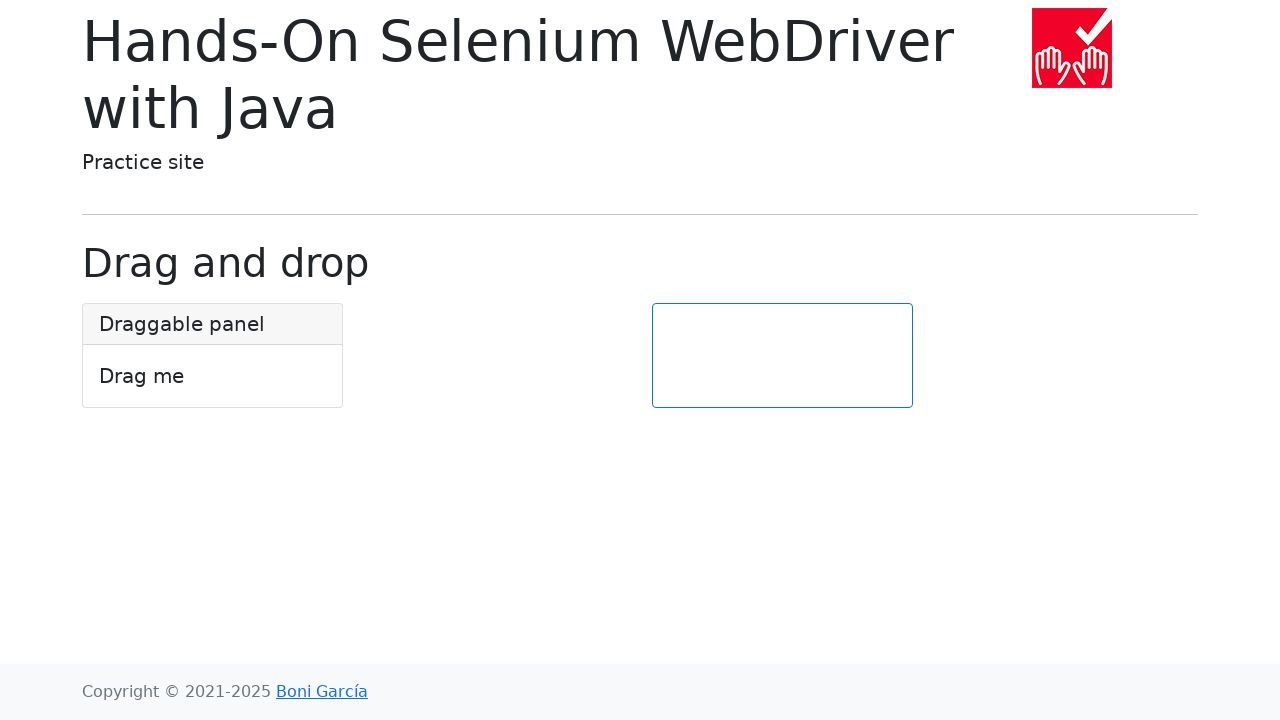

Verified page title 'Drag and drop' is displayed
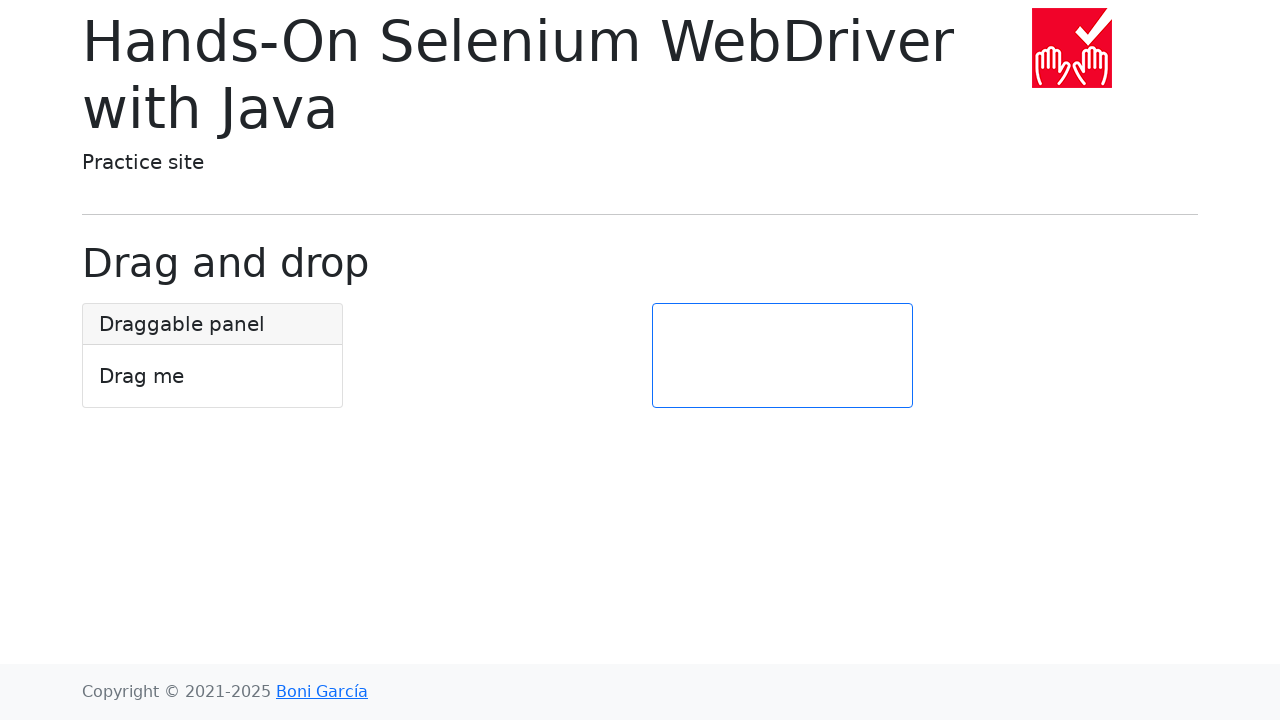

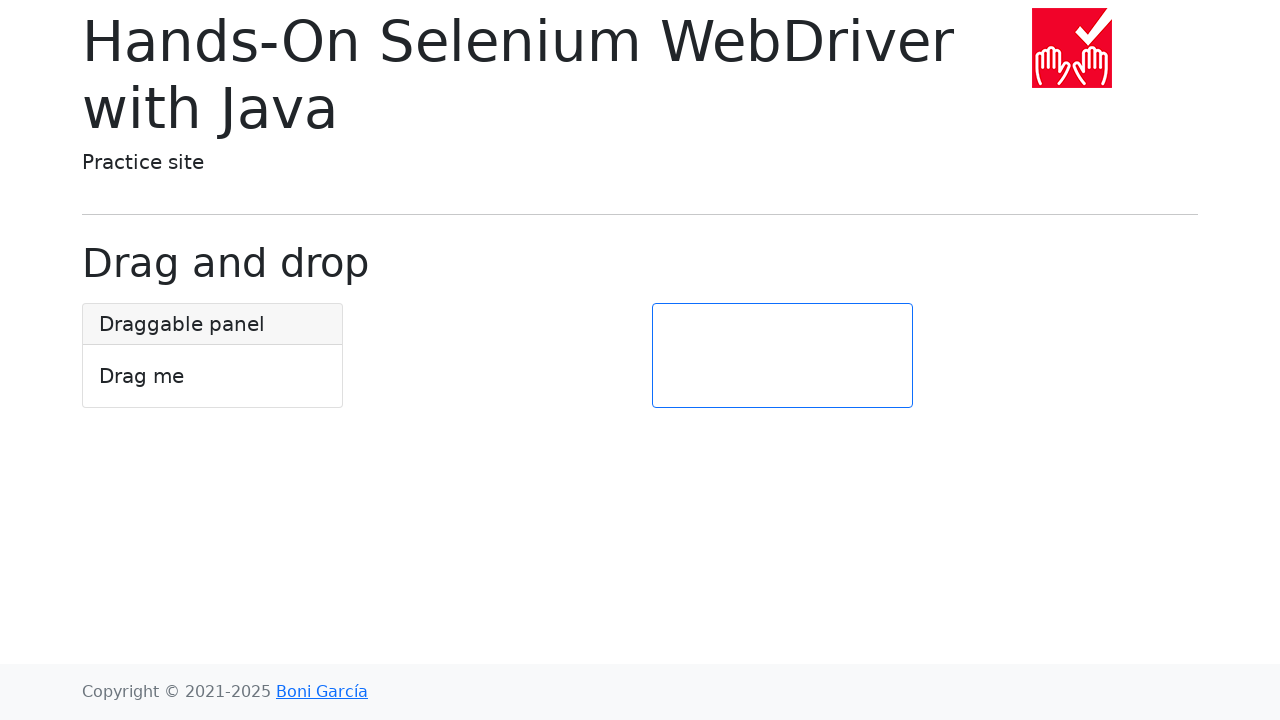